Tests calendar date picker functionality by scrolling to a date picker element, opening it, navigating to a past date, and selecting a specific day

Starting URL: https://www.hyrtutorials.com/p/calendar-practice.html

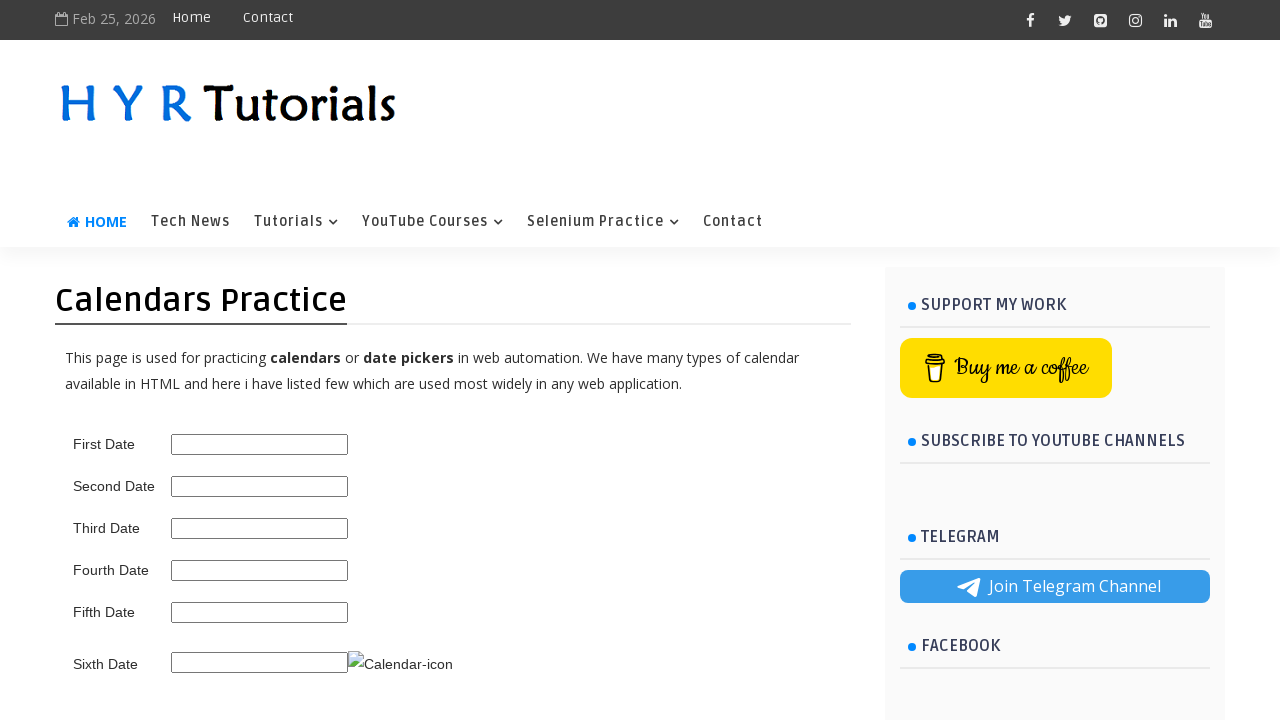

Scrolled to sixth date picker element
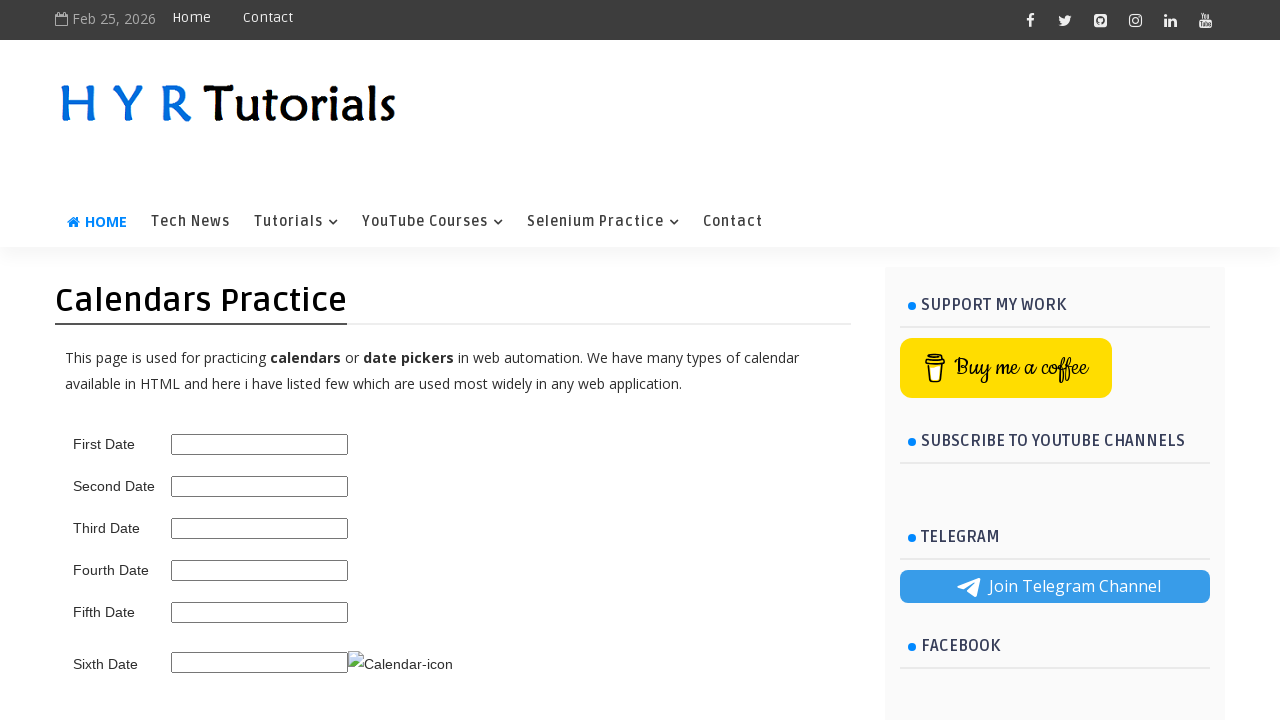

Clicked first date picker to open calendar at (260, 444) on #first_date_picker
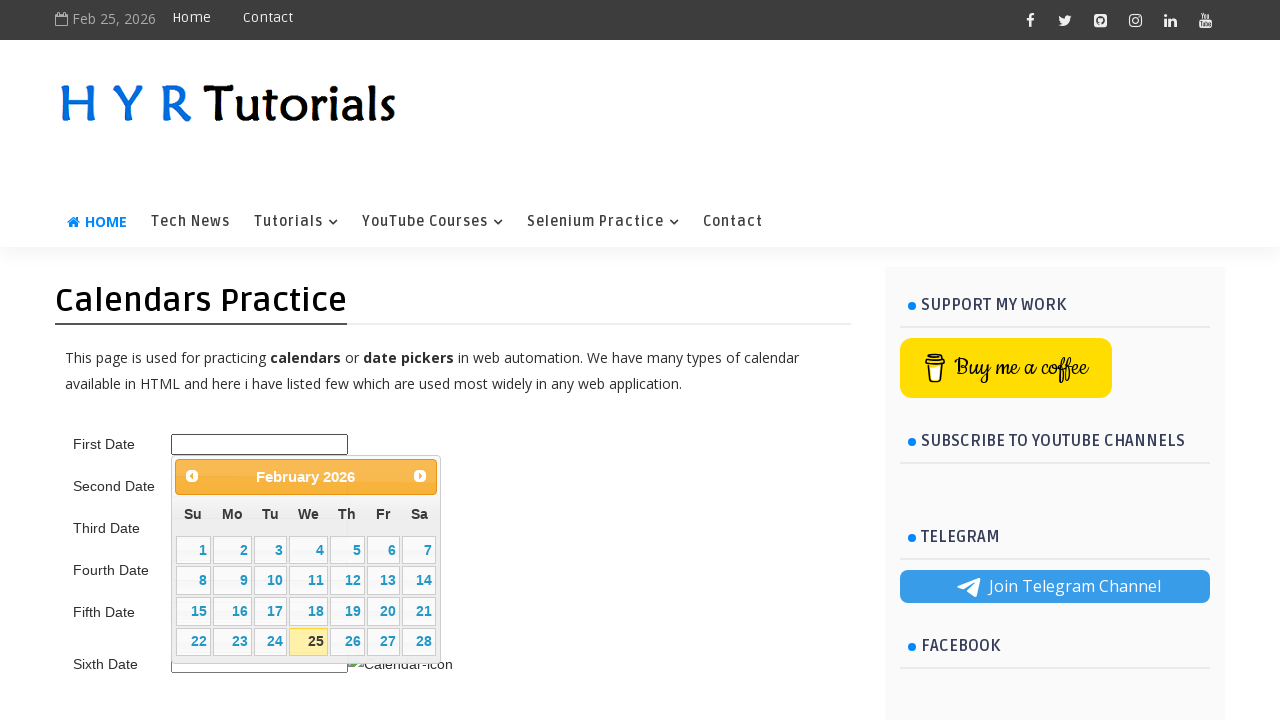

Retrieved current date from calendar
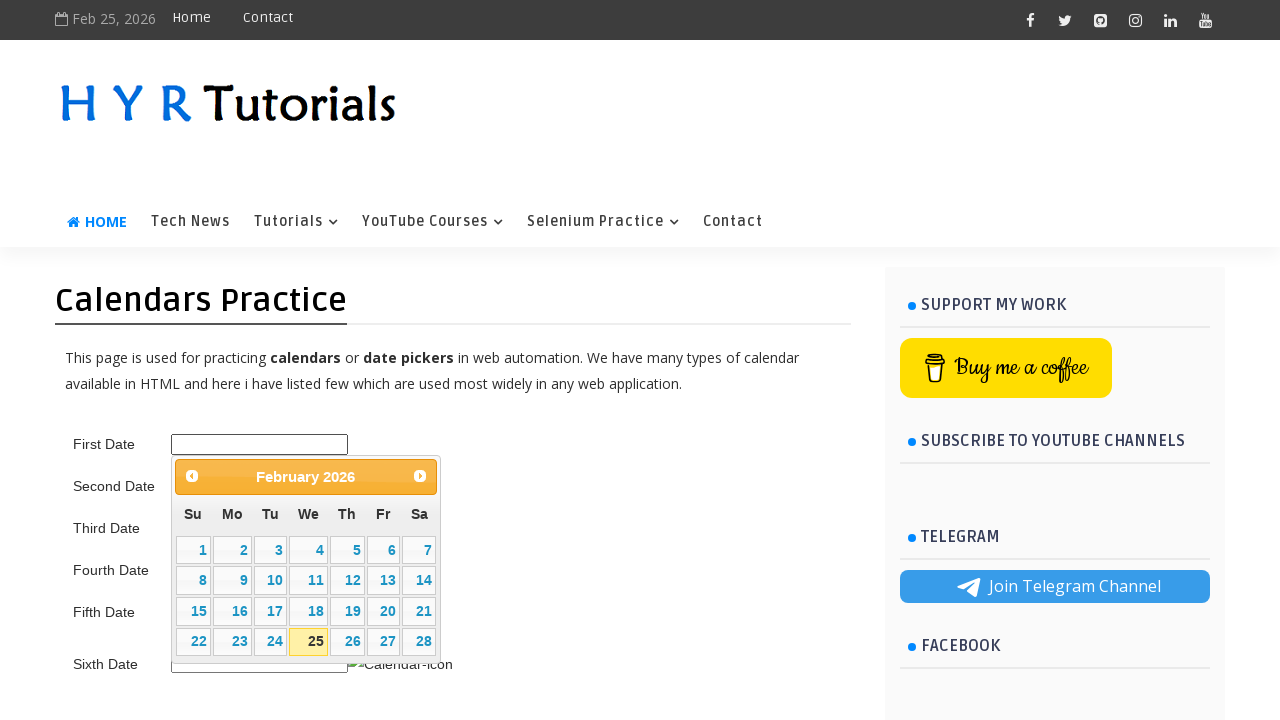

Clicked previous button to navigate to earlier month at (192, 476) on .ui-datepicker-prev
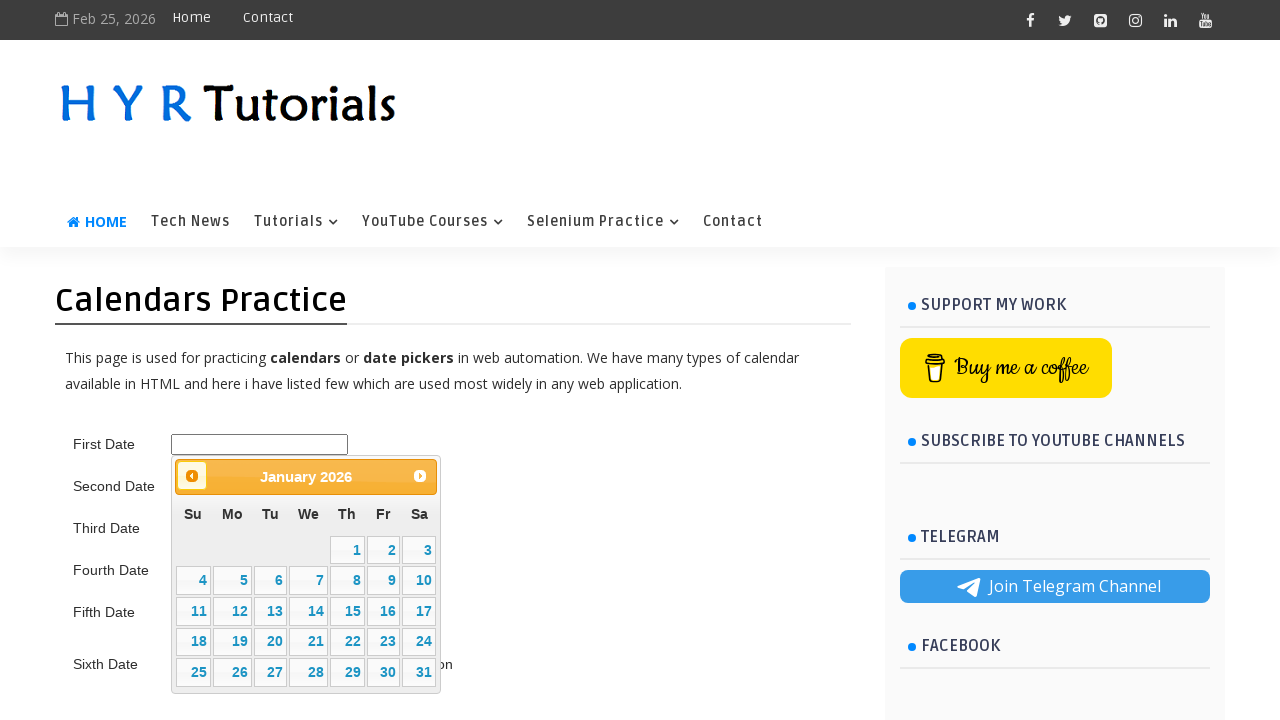

Clicked previous button to navigate to earlier month at (192, 476) on .ui-datepicker-prev
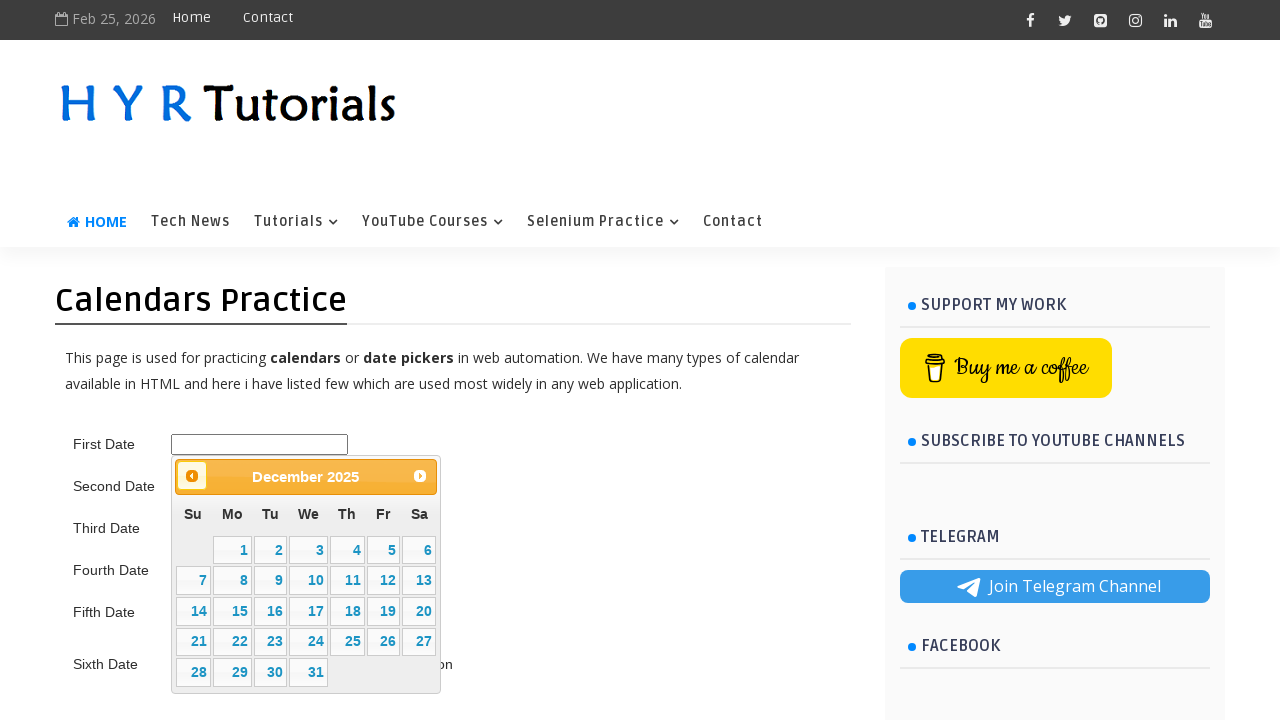

Clicked previous button to navigate to earlier month at (192, 476) on .ui-datepicker-prev
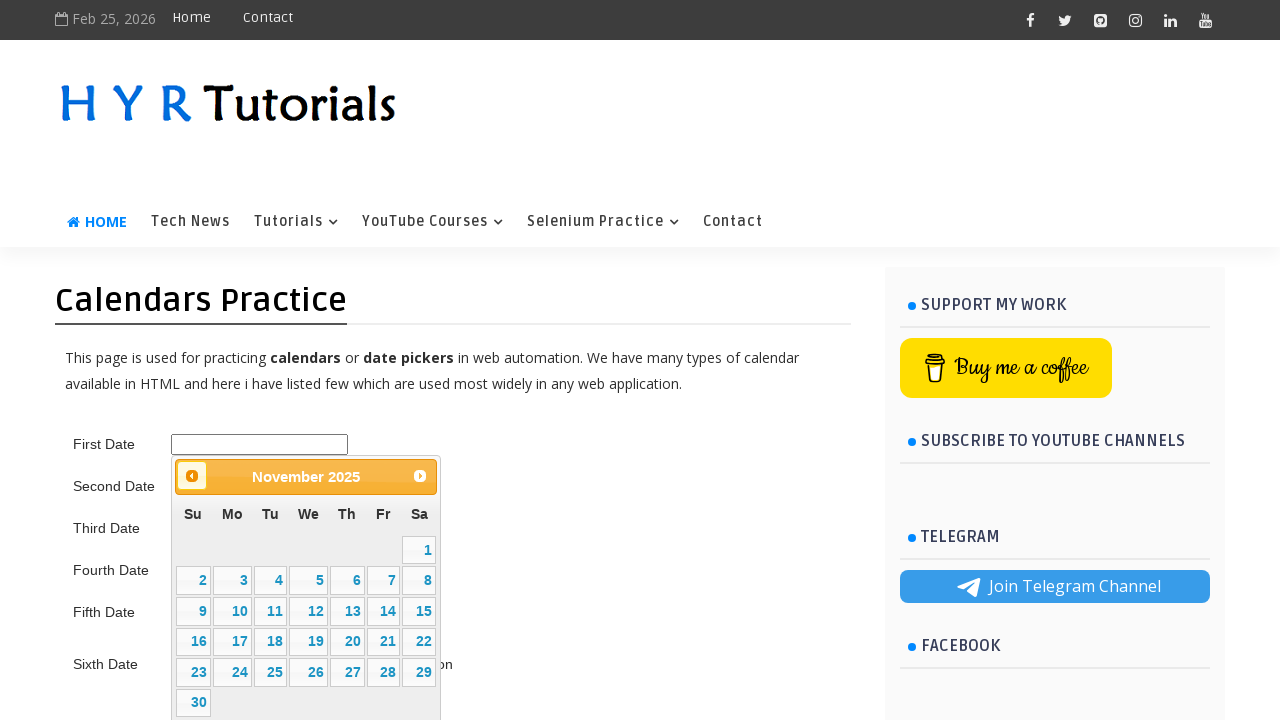

Clicked previous button to navigate to earlier month at (192, 476) on .ui-datepicker-prev
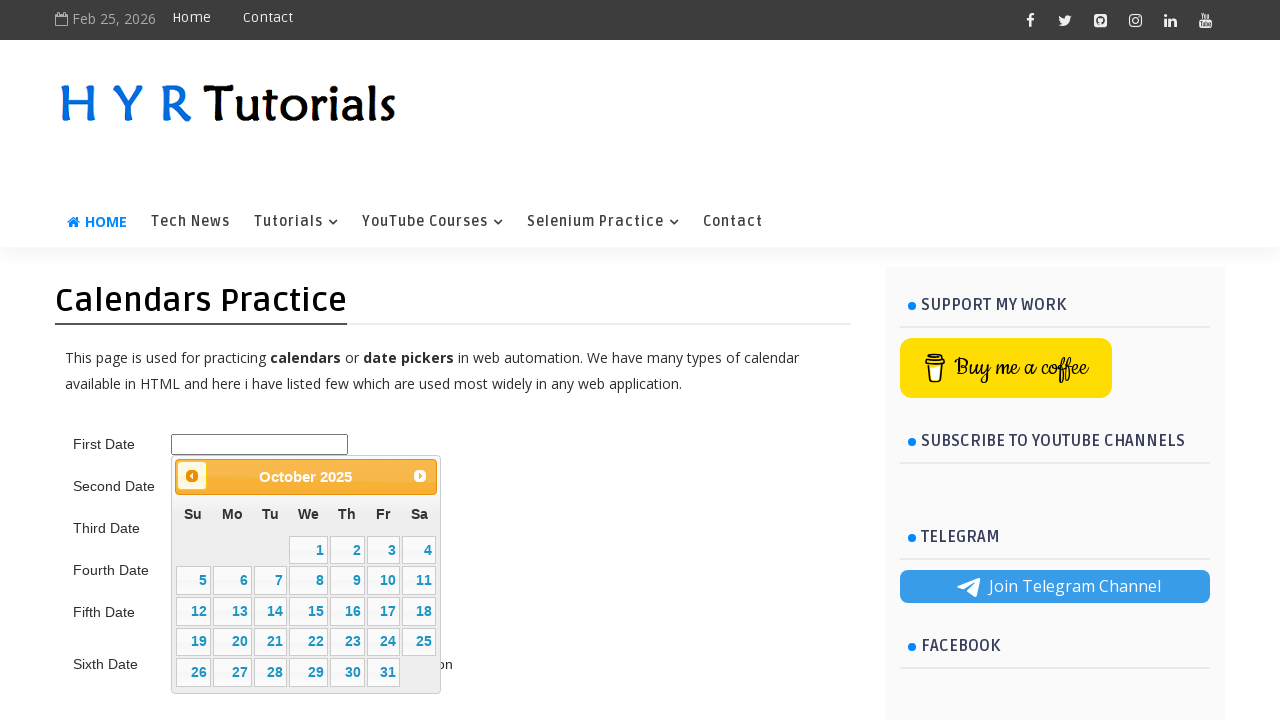

Clicked previous button to navigate to earlier month at (192, 476) on .ui-datepicker-prev
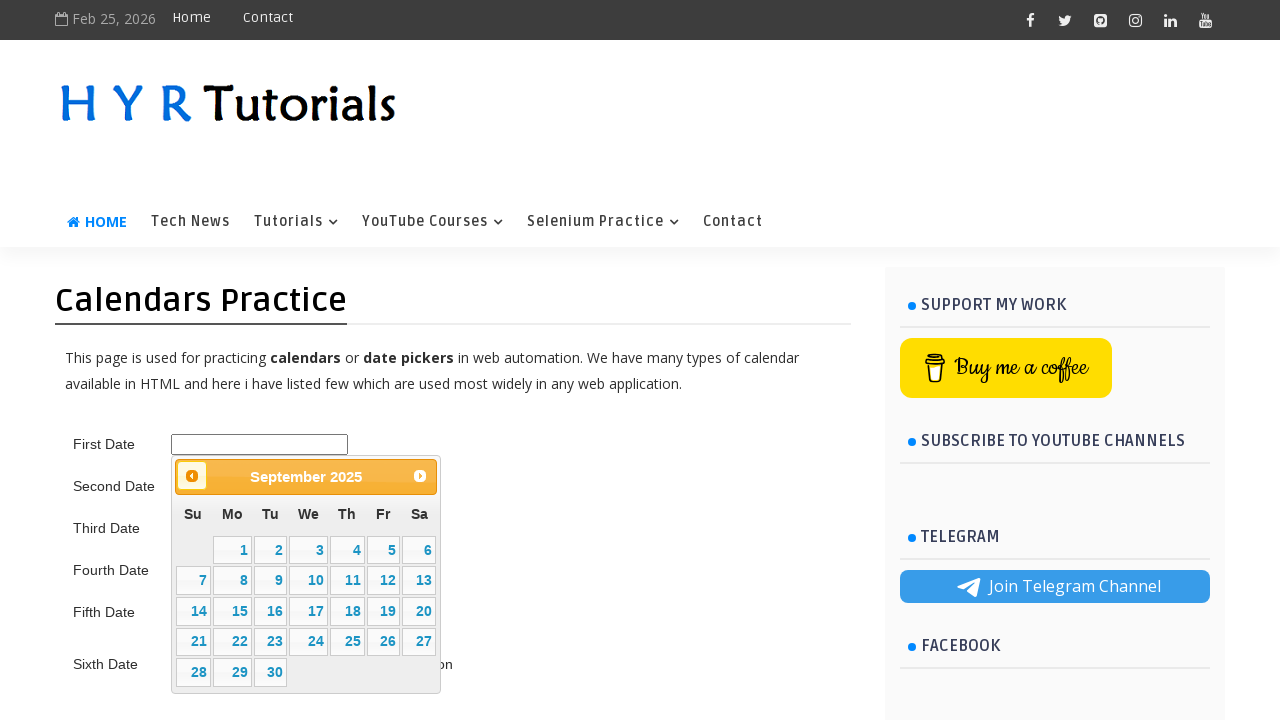

Clicked previous button to navigate to earlier month at (192, 476) on .ui-datepicker-prev
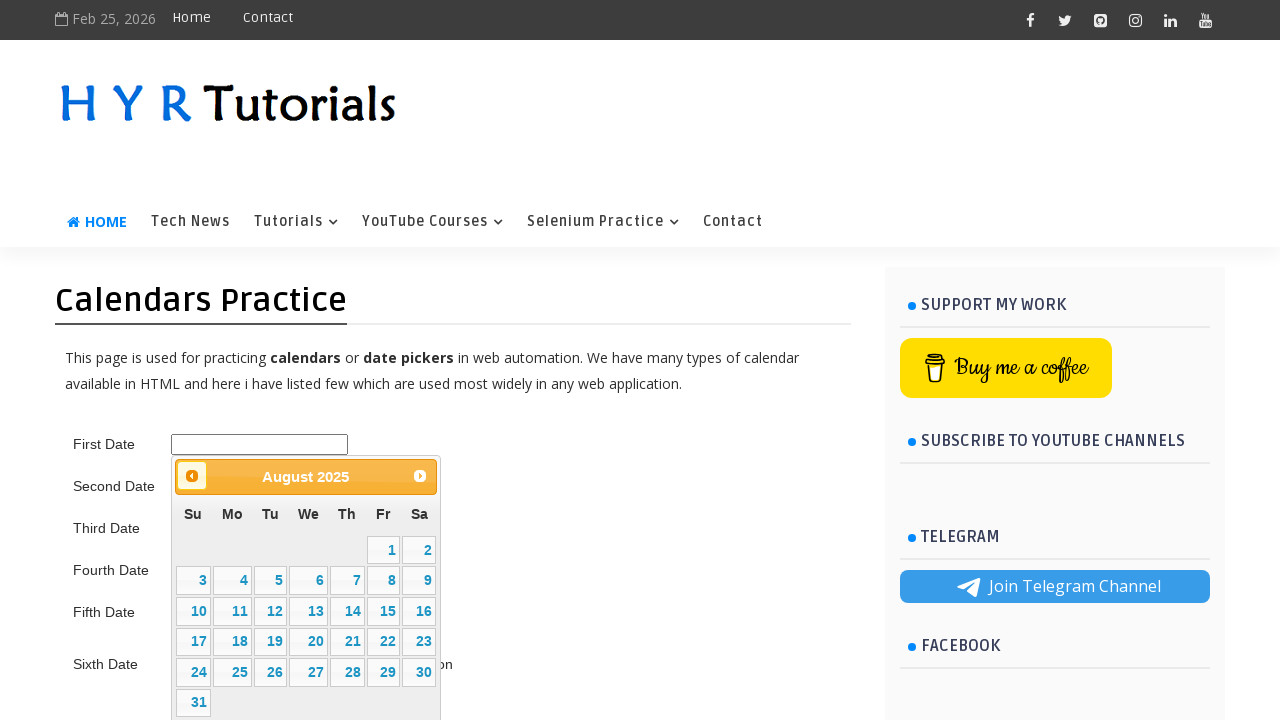

Clicked previous button to navigate to earlier month at (192, 476) on .ui-datepicker-prev
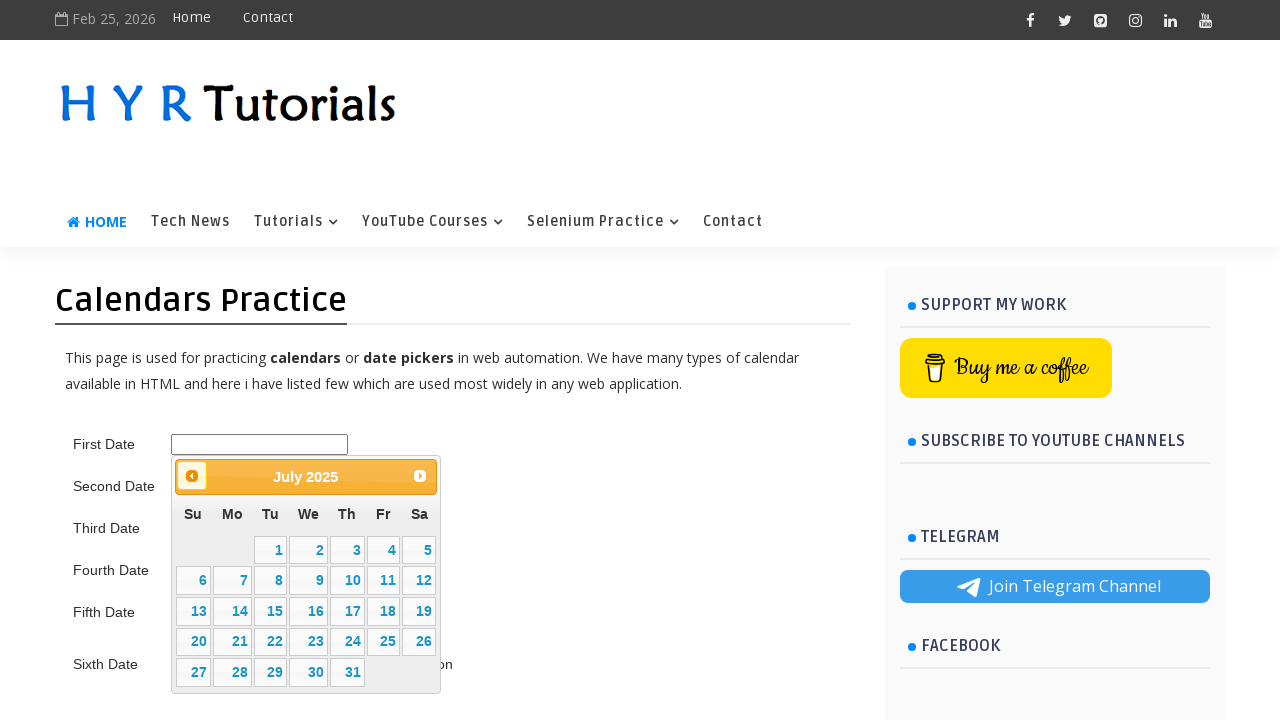

Clicked previous button to navigate to earlier month at (192, 476) on .ui-datepicker-prev
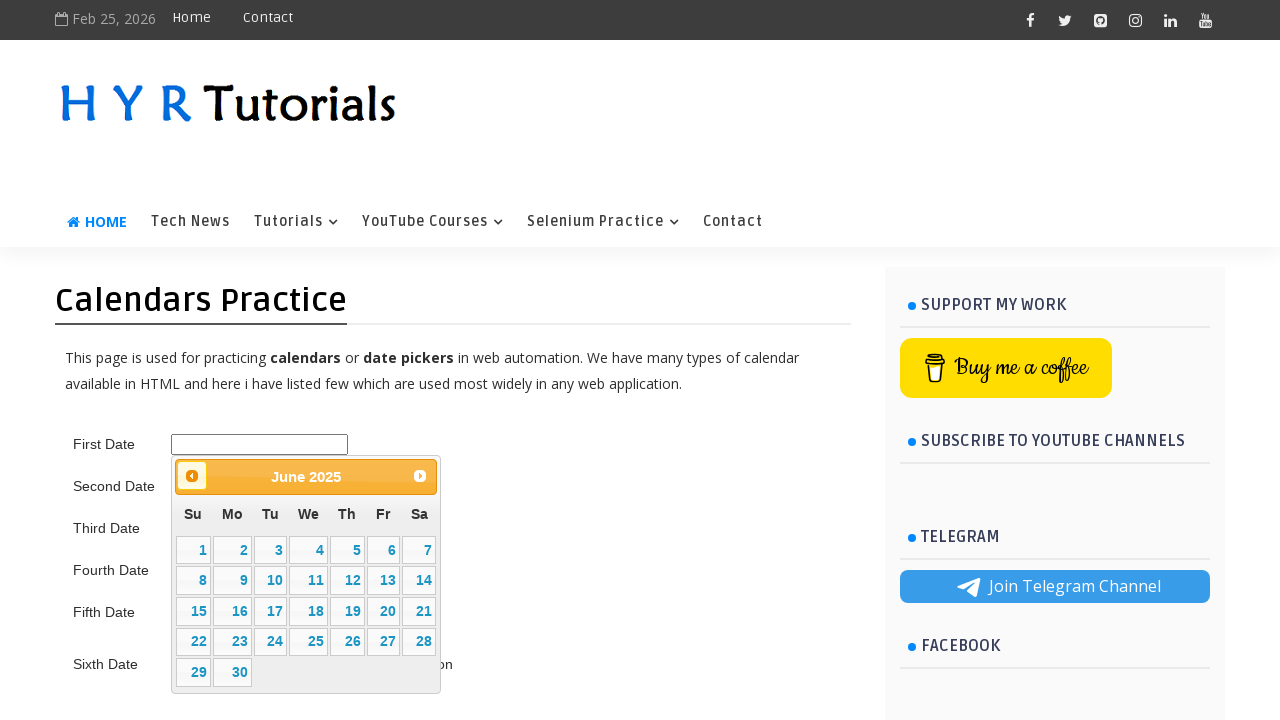

Clicked previous button to navigate to earlier month at (192, 476) on .ui-datepicker-prev
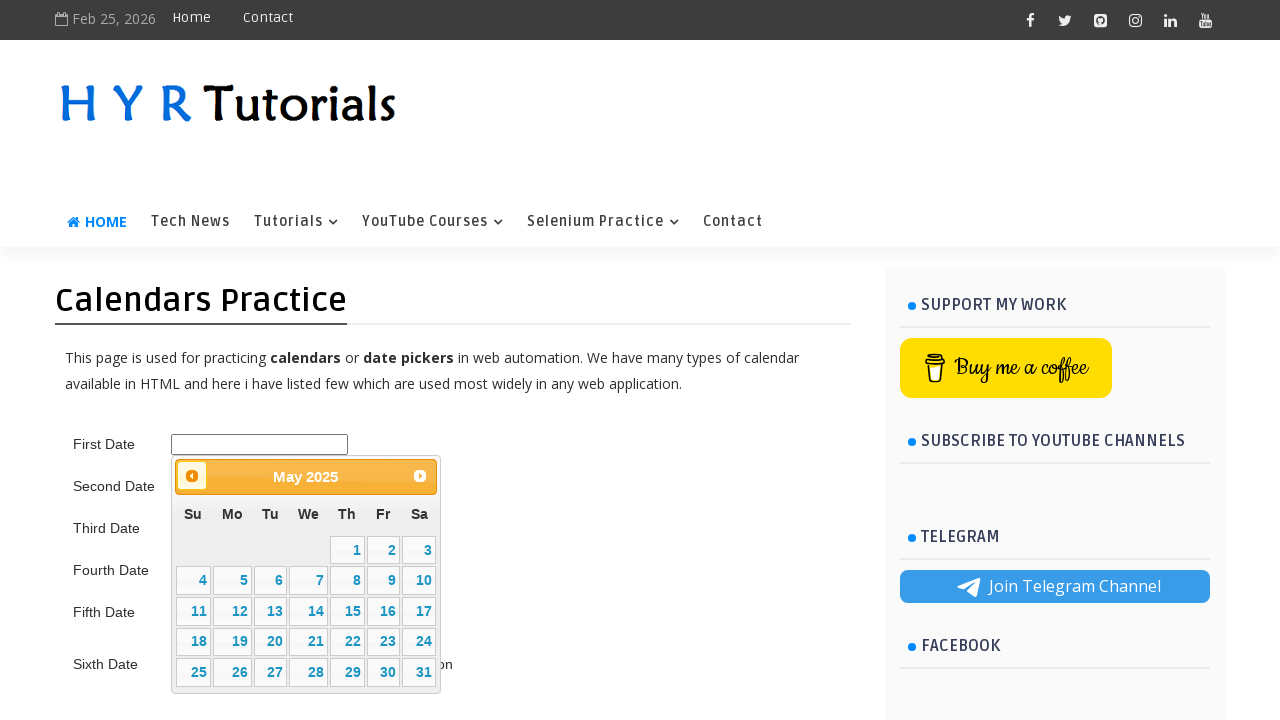

Clicked previous button to navigate to earlier month at (192, 476) on .ui-datepicker-prev
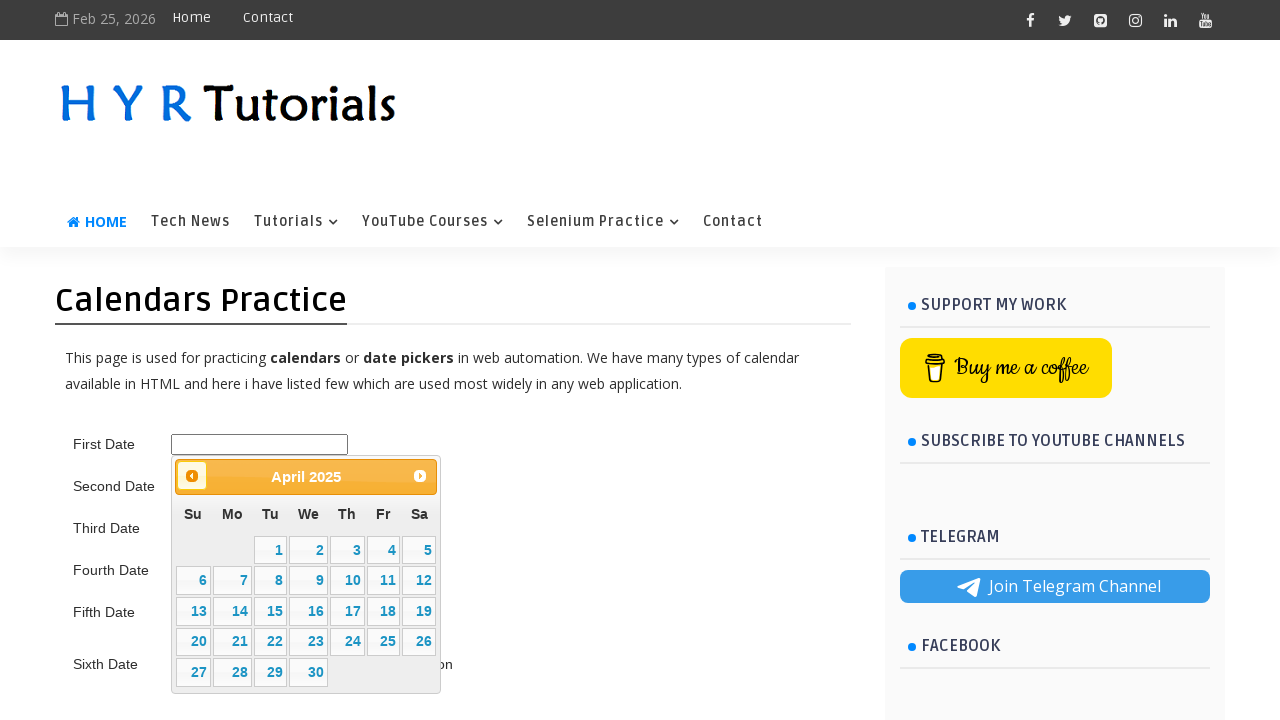

Clicked previous button to navigate to earlier month at (192, 476) on .ui-datepicker-prev
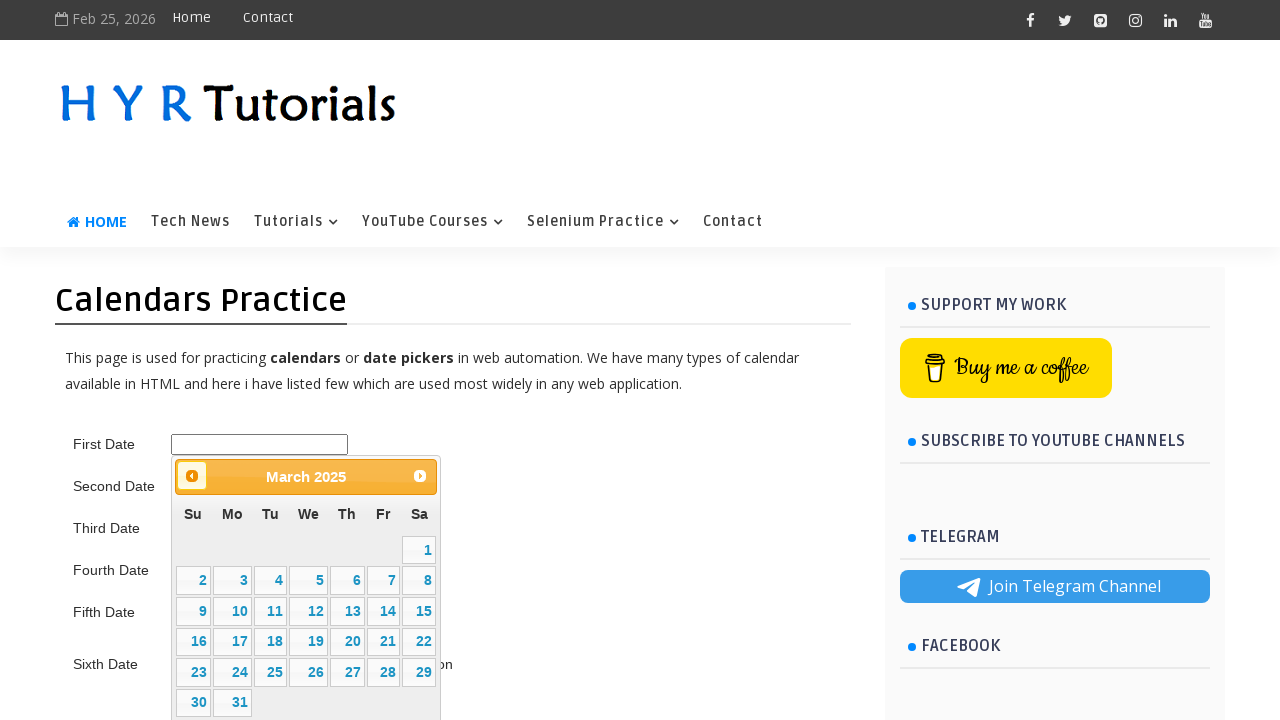

Clicked previous button to navigate to earlier month at (192, 476) on .ui-datepicker-prev
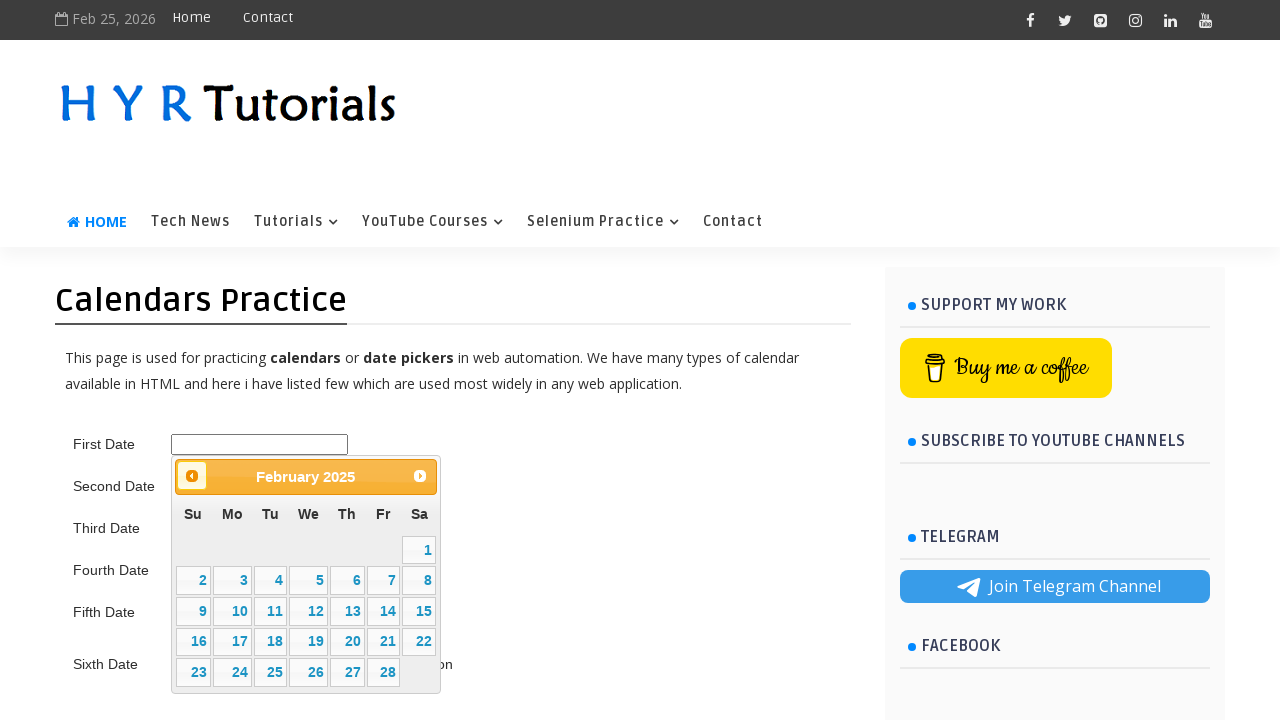

Selected day 15 from calendar at (419, 611) on //a[text()='15']
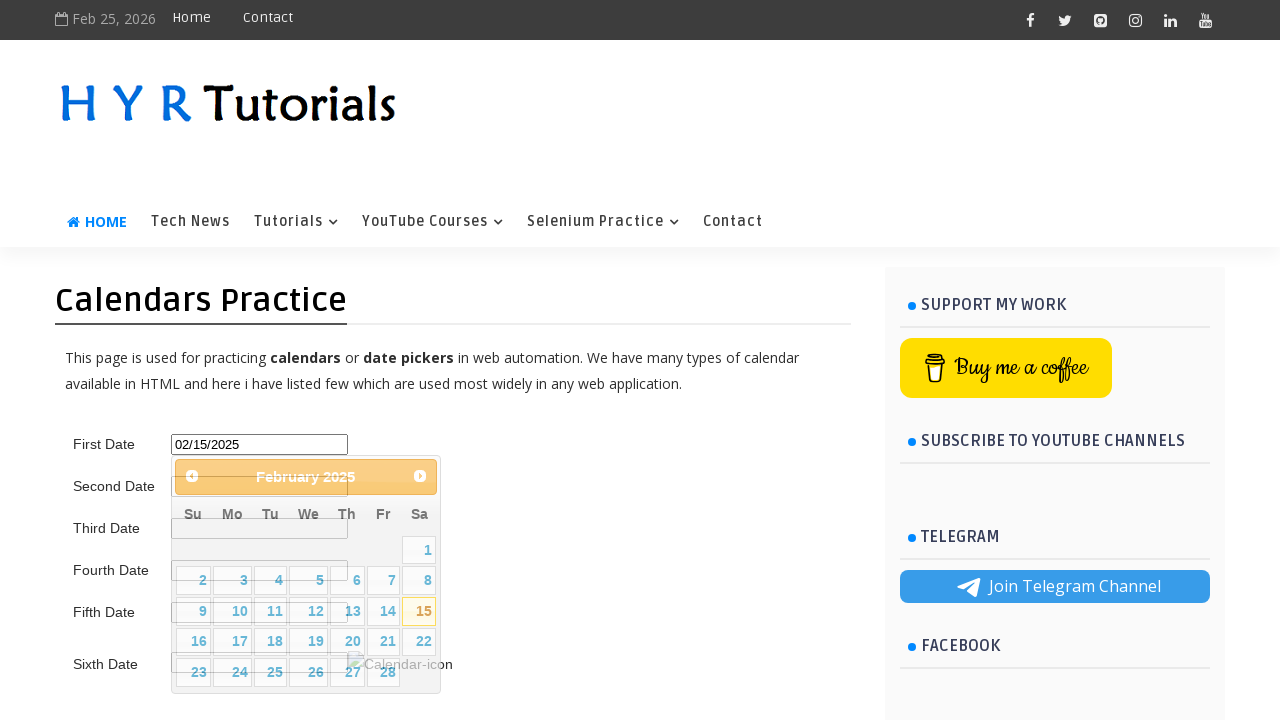

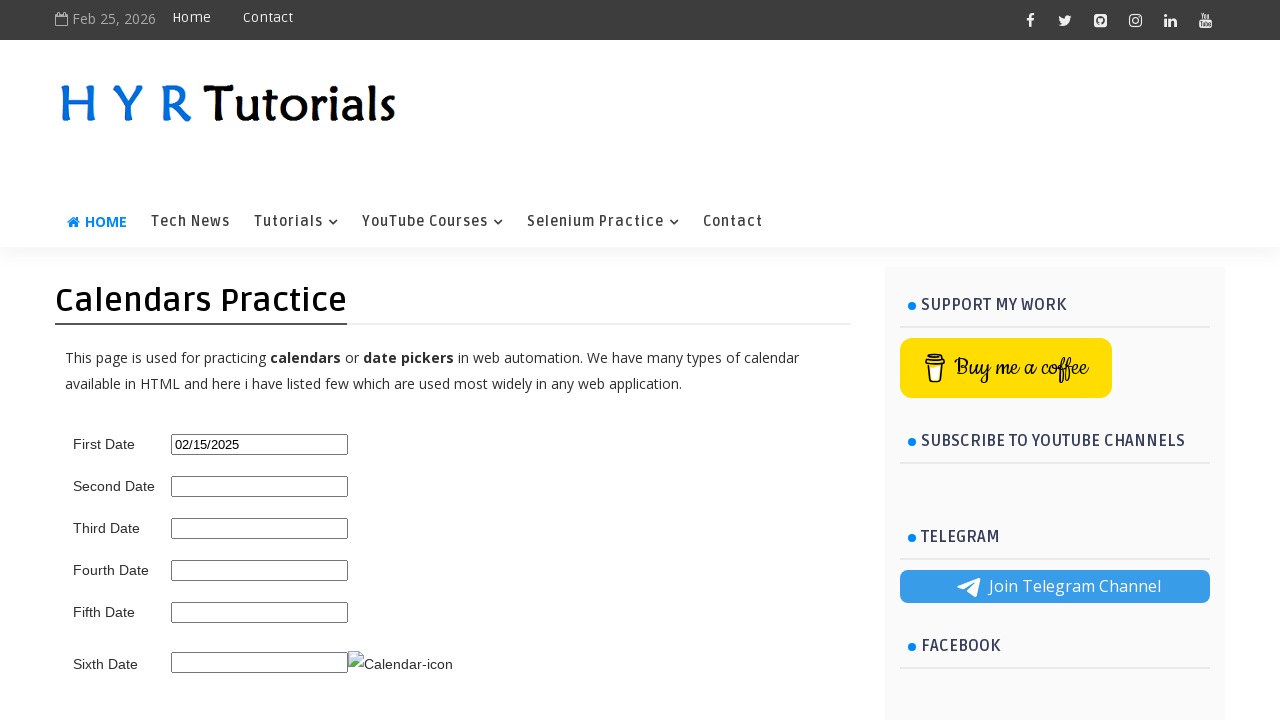